Tests the calculator application by entering two numbers (1 and 2), selecting ADDITION operation, and clicking the Go button to verify the result

Starting URL: https://juliemr.github.io/protractor-demo/

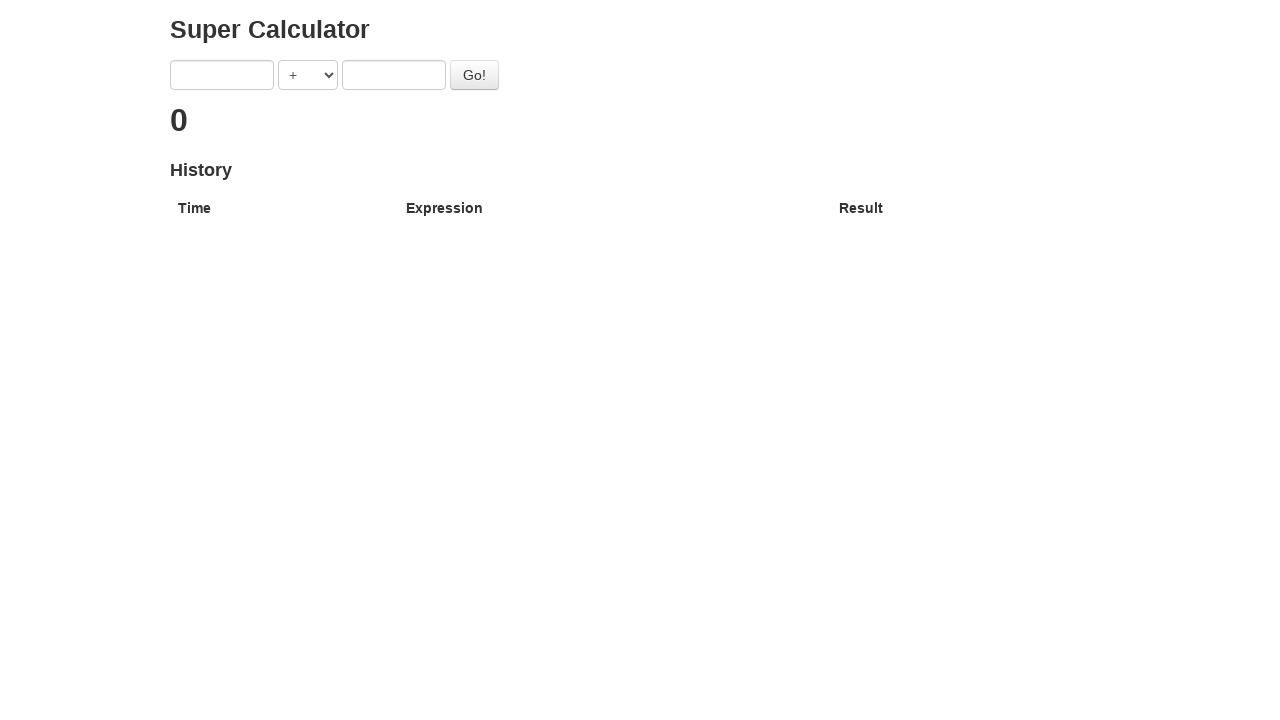

Filled first number input with '1' on input[ng-model='first']
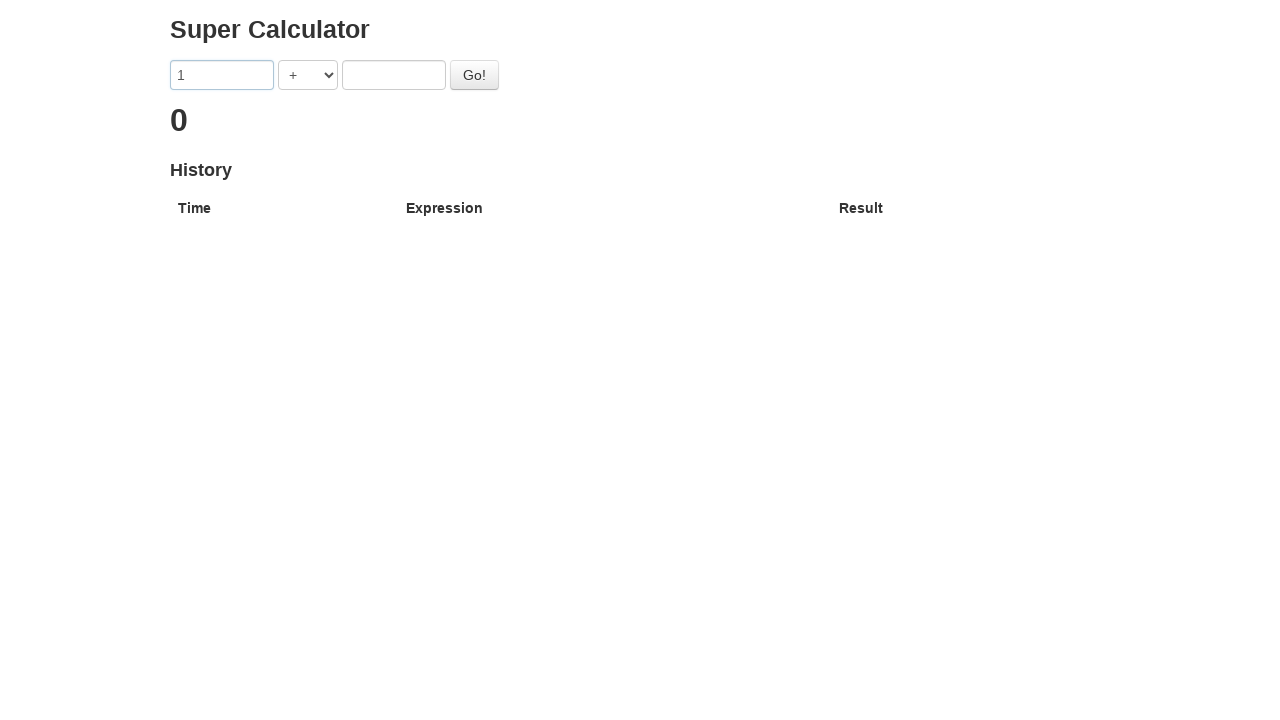

Filled second number input with '2' on input[ng-model='second']
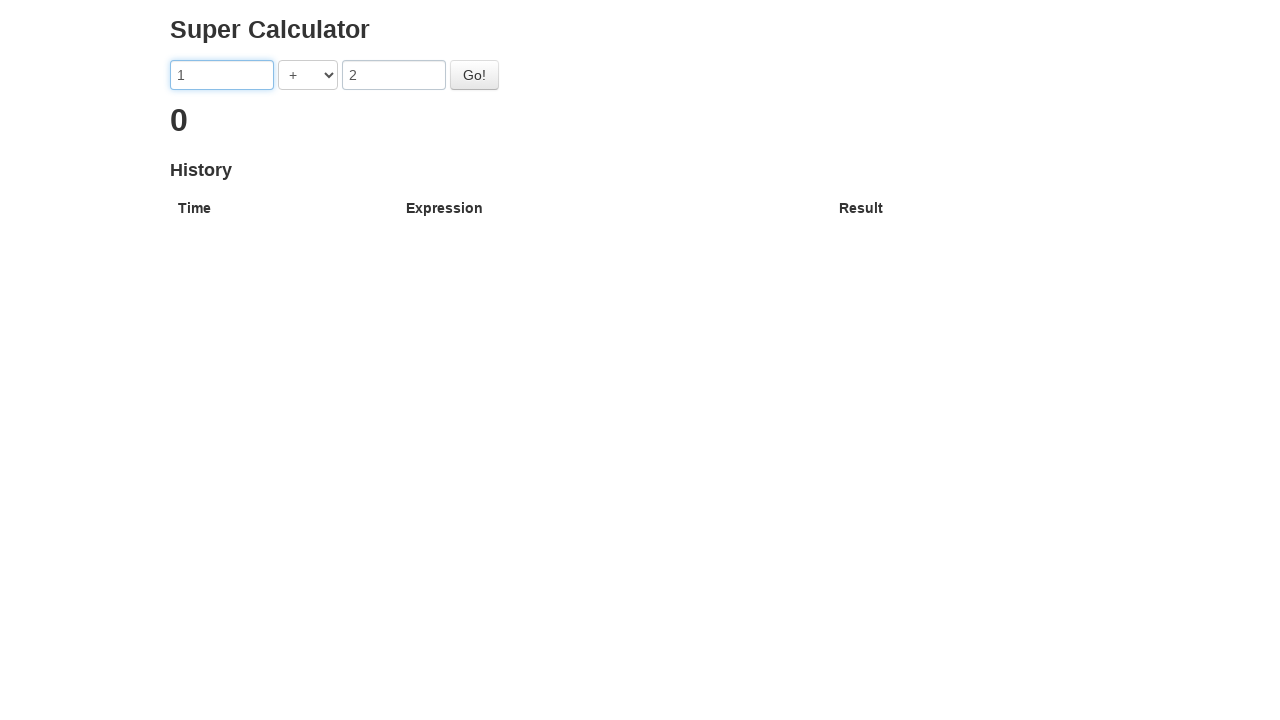

Selected ADDITION operation from dropdown on select[ng-model='operator']
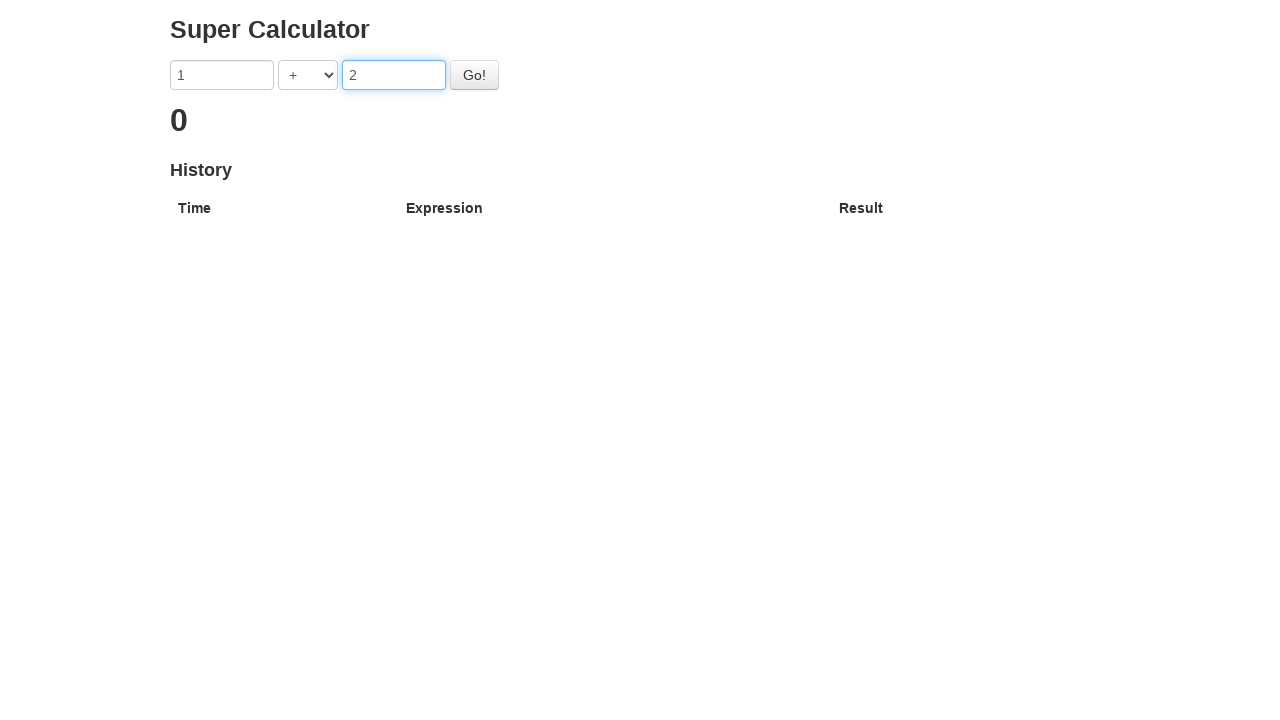

Clicked the Go button to calculate at (474, 75) on #gobutton
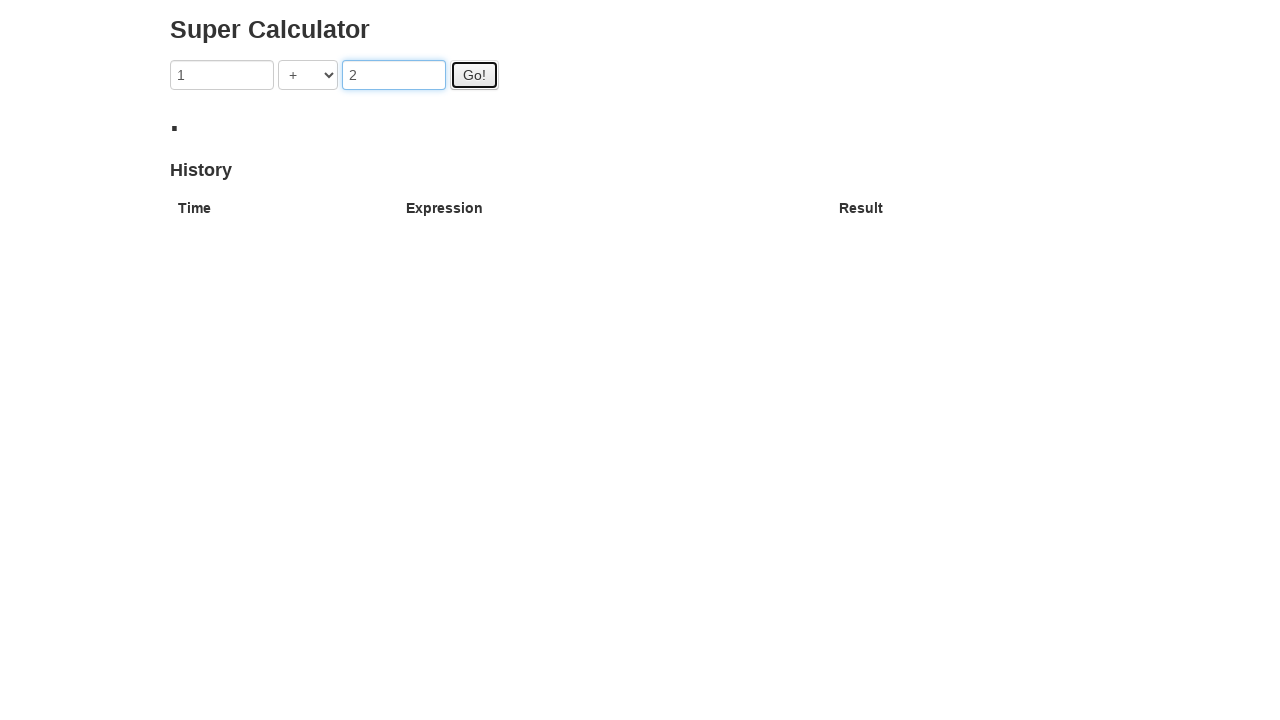

Result element appeared on page
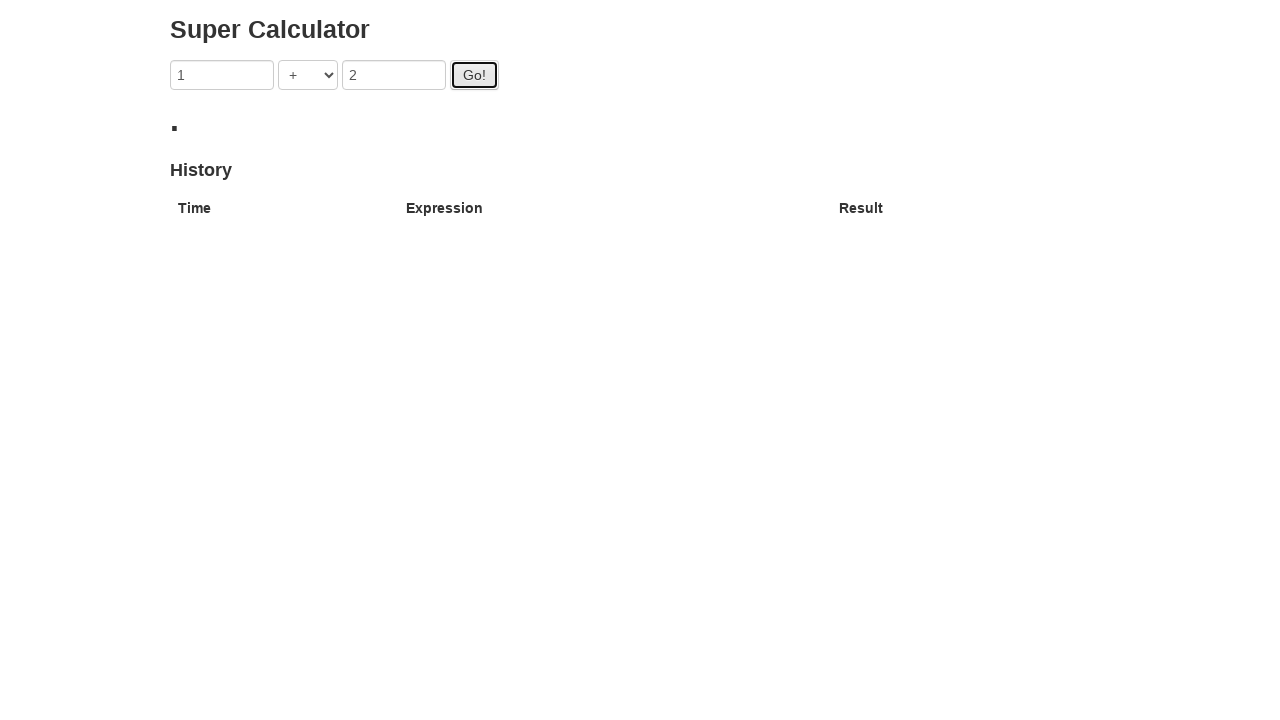

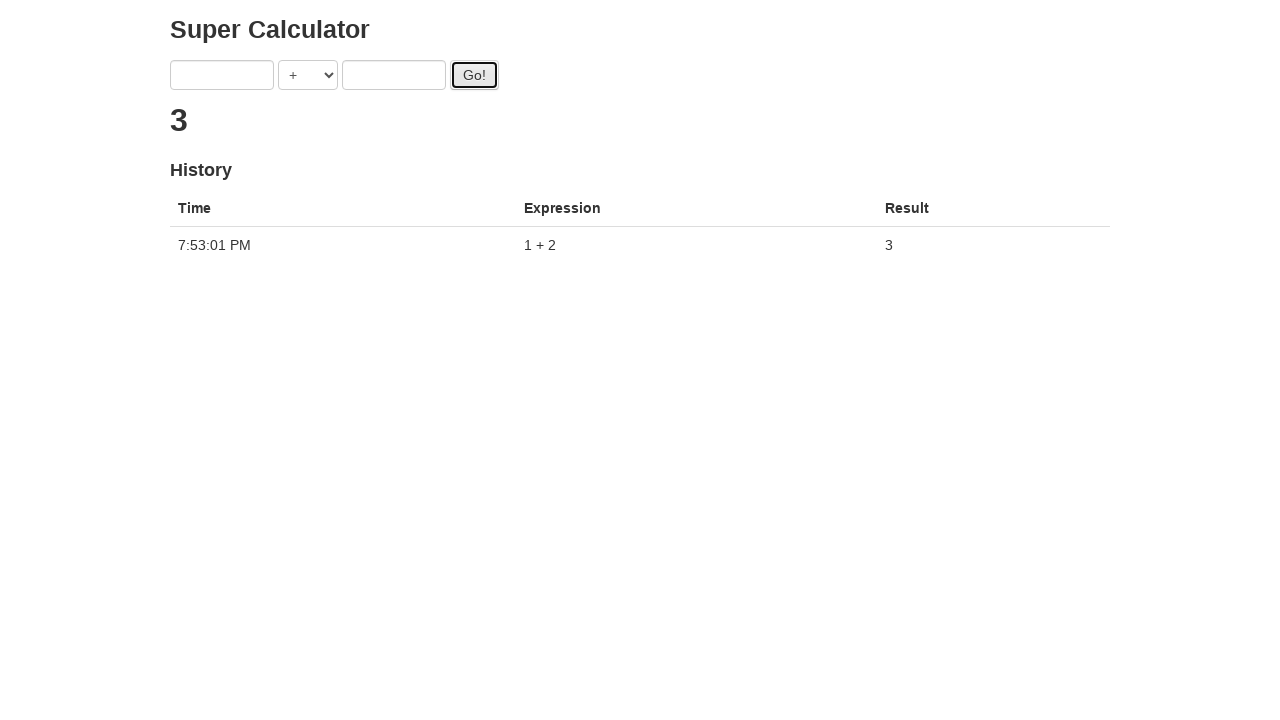